Tests a data types form by filling in all fields except zip code, submitting the form, and verifying that the empty zip code field is highlighted red (danger) while all other filled fields are highlighted green (success).

Starting URL: https://bonigarcia.dev/selenium-webdriver-java/data-types.html

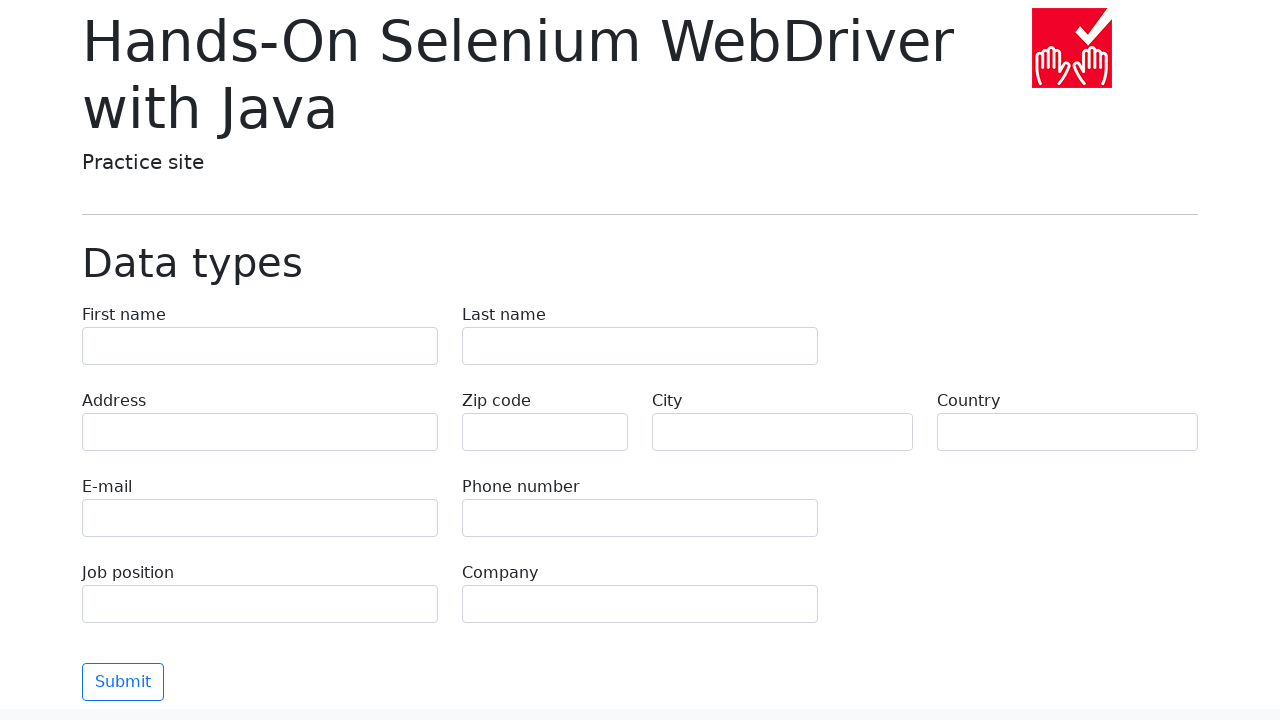

Filled first name field with 'Иван' on input[name='first-name']
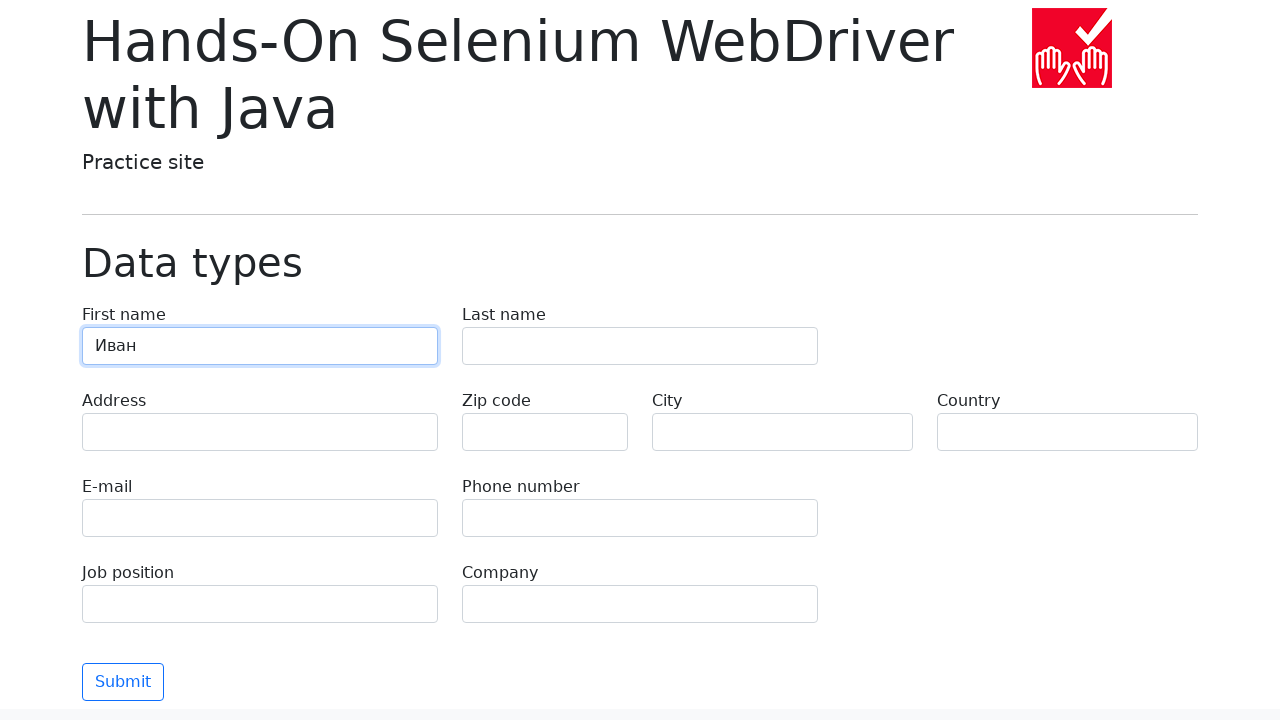

Filled last name field with 'Петров' on input[name='last-name']
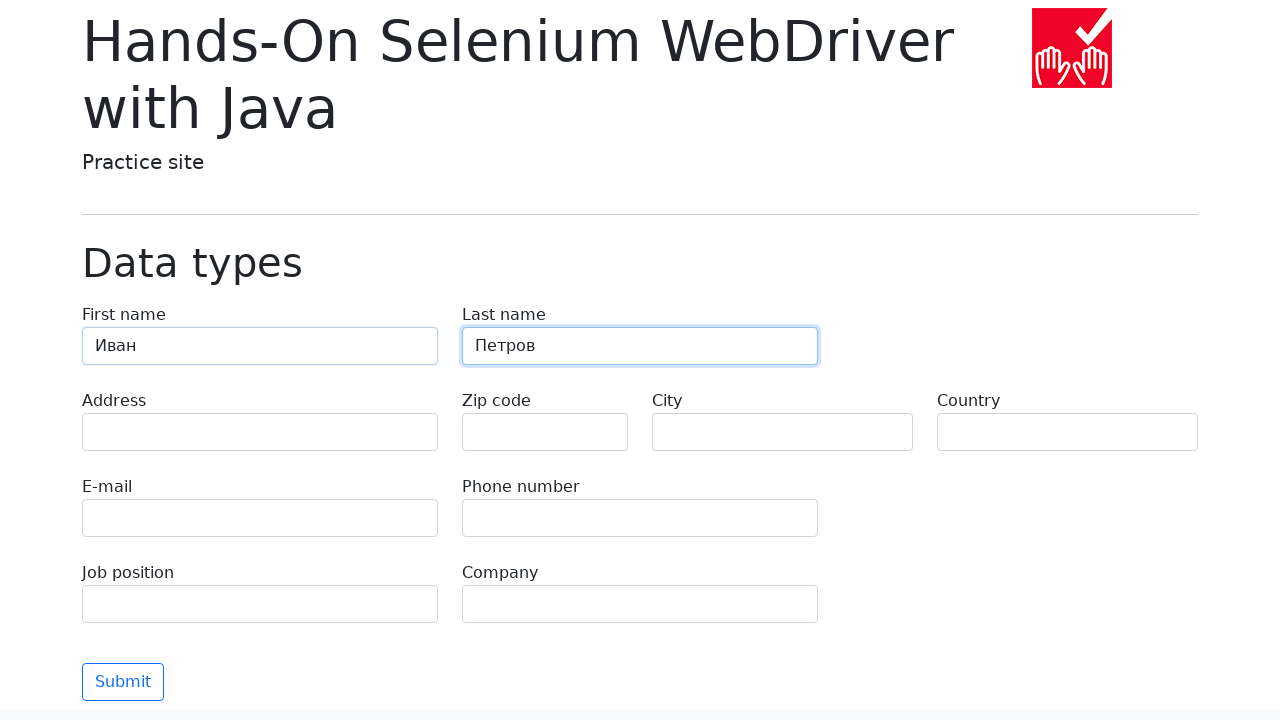

Filled address field with 'Ленина, 55-3' on input[name='address']
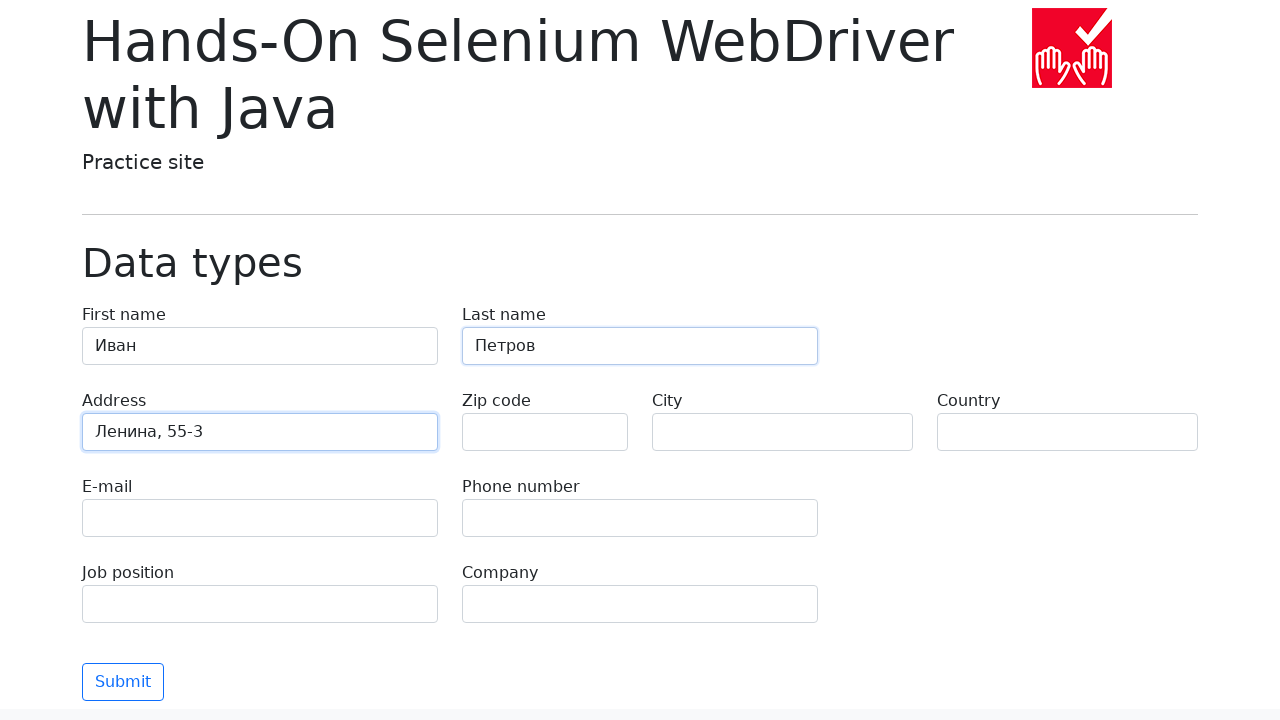

Filled email field with 'test@skypro.com' on input[name='e-mail']
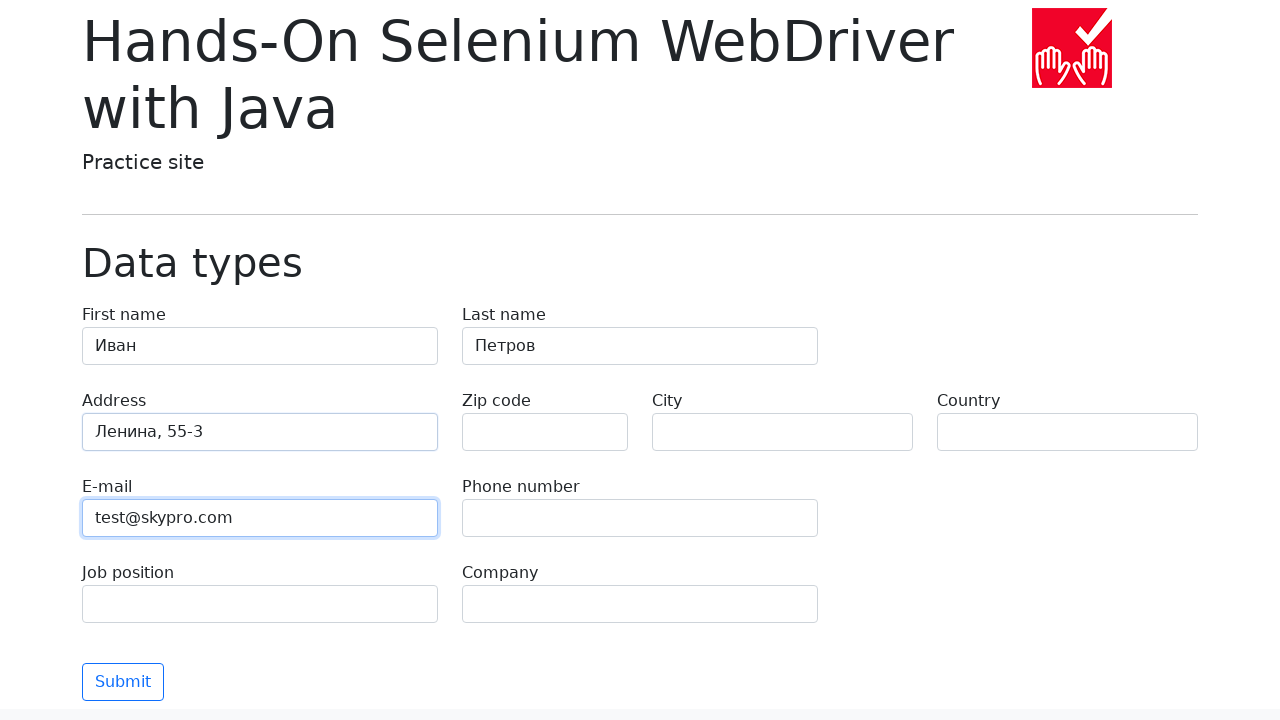

Filled phone field with '+7985899998787' on input[name='phone']
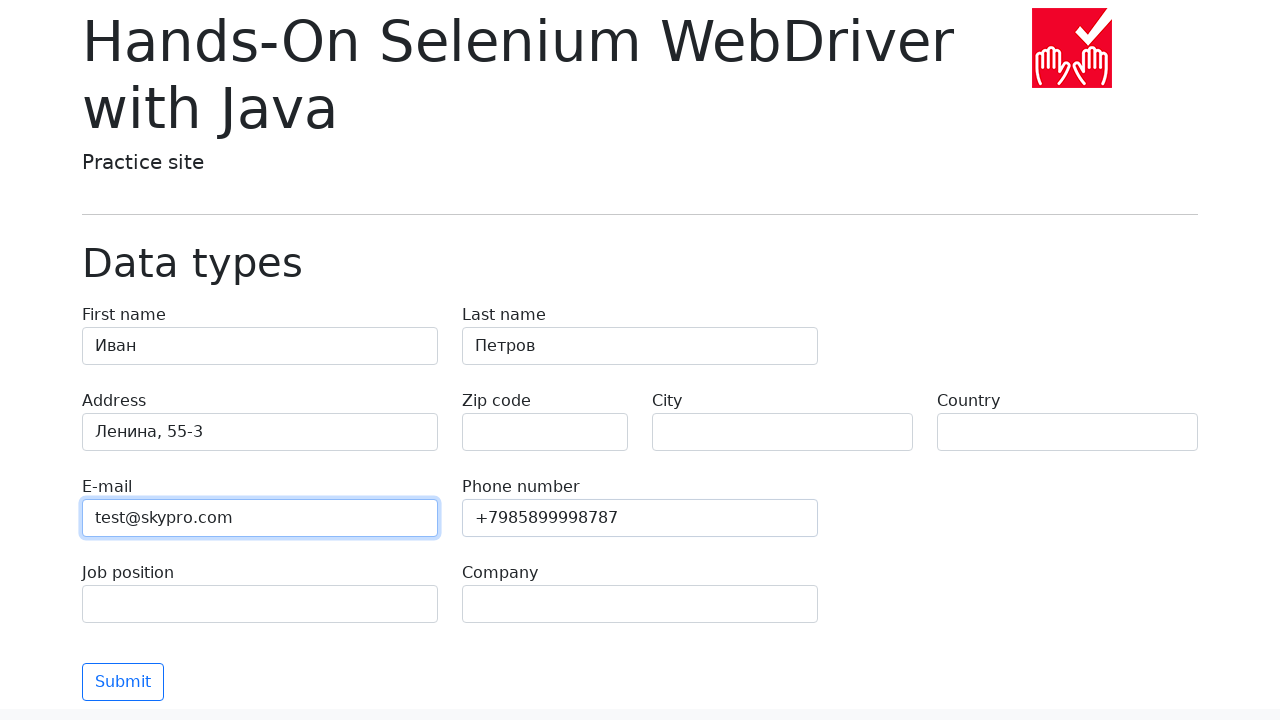

Left zip code field empty intentionally on input[name='zip-code']
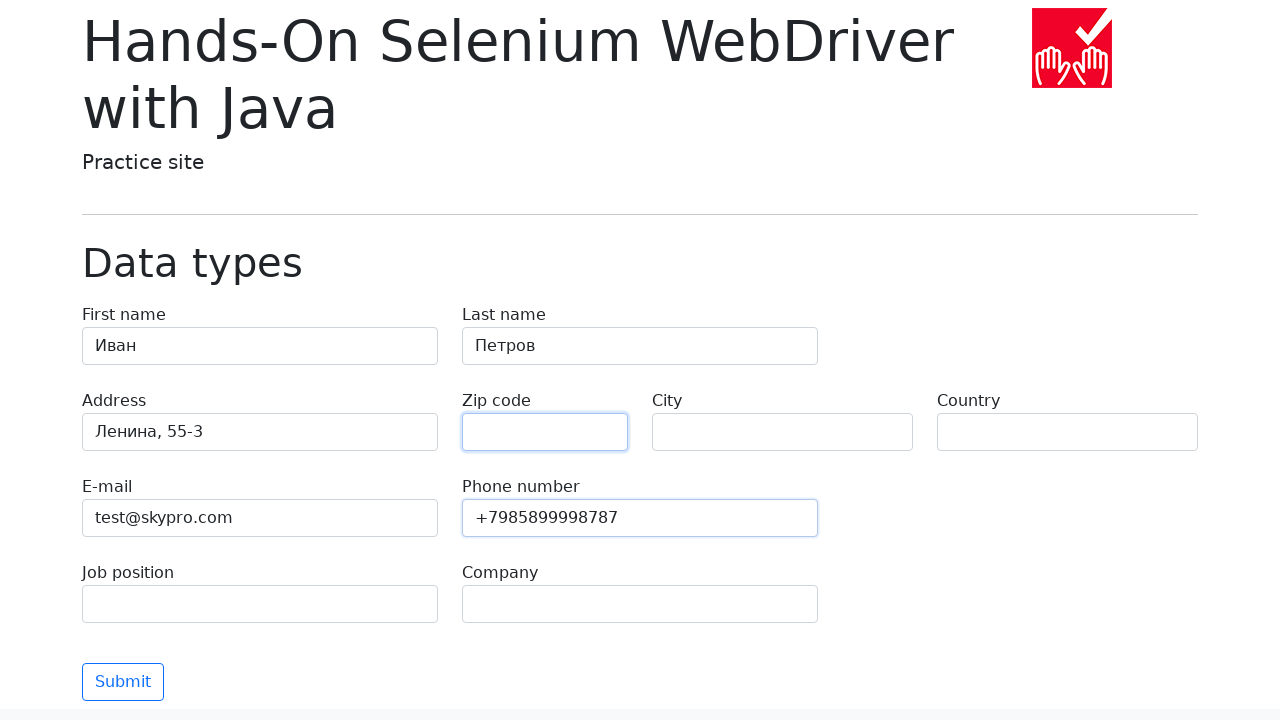

Filled city field with 'Москва' on input[name='city']
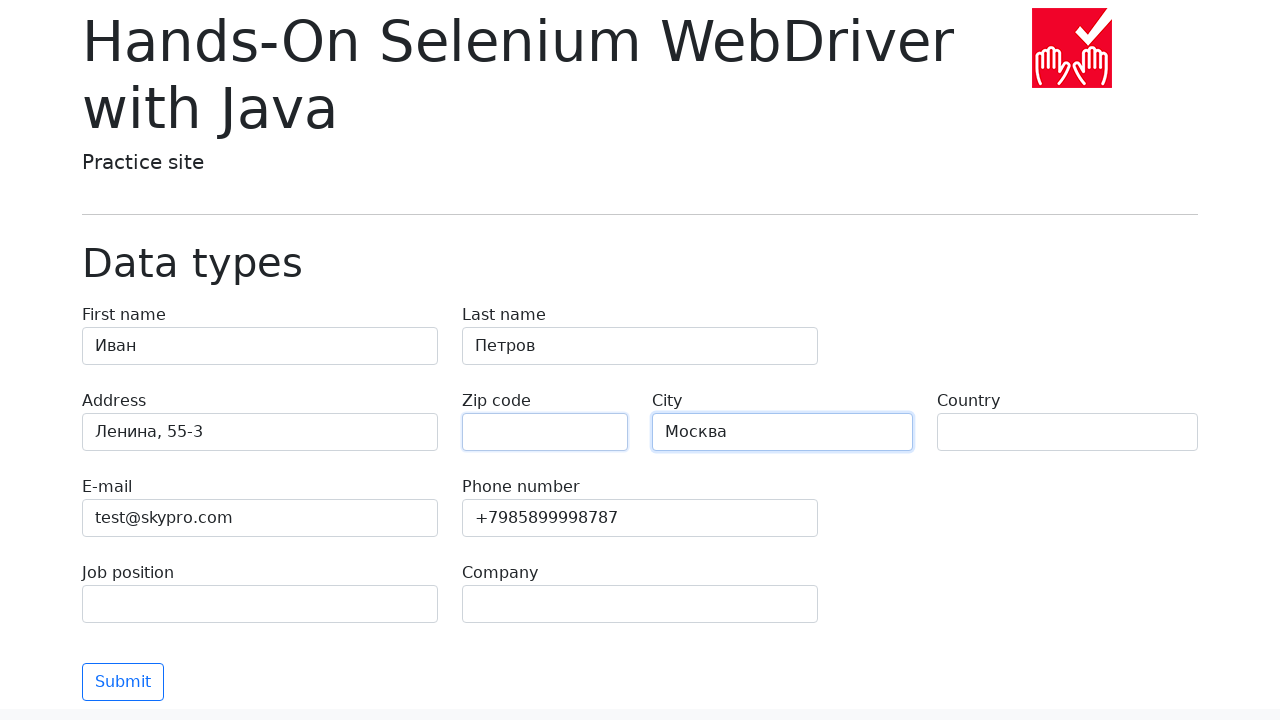

Filled country field with 'Россия' on input[name='country']
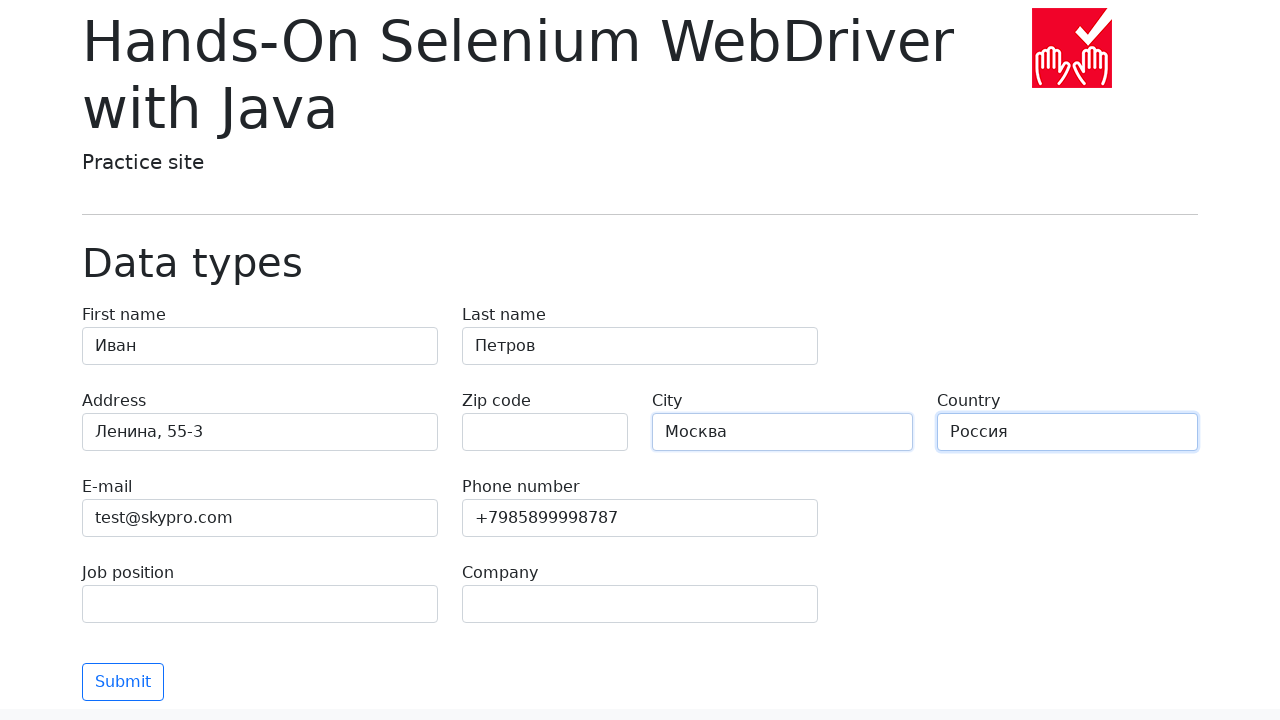

Filled job position field with 'QA' on input[name='job-position']
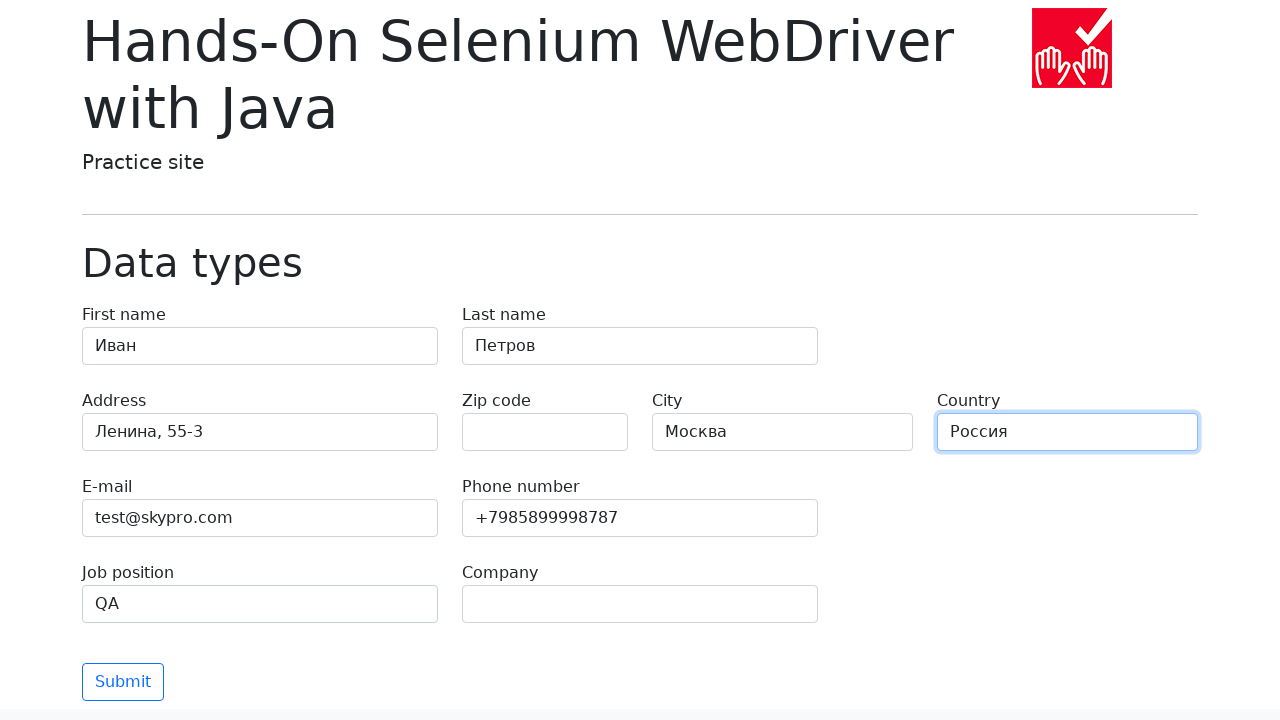

Filled company field with 'SkyPro' on input[name='company']
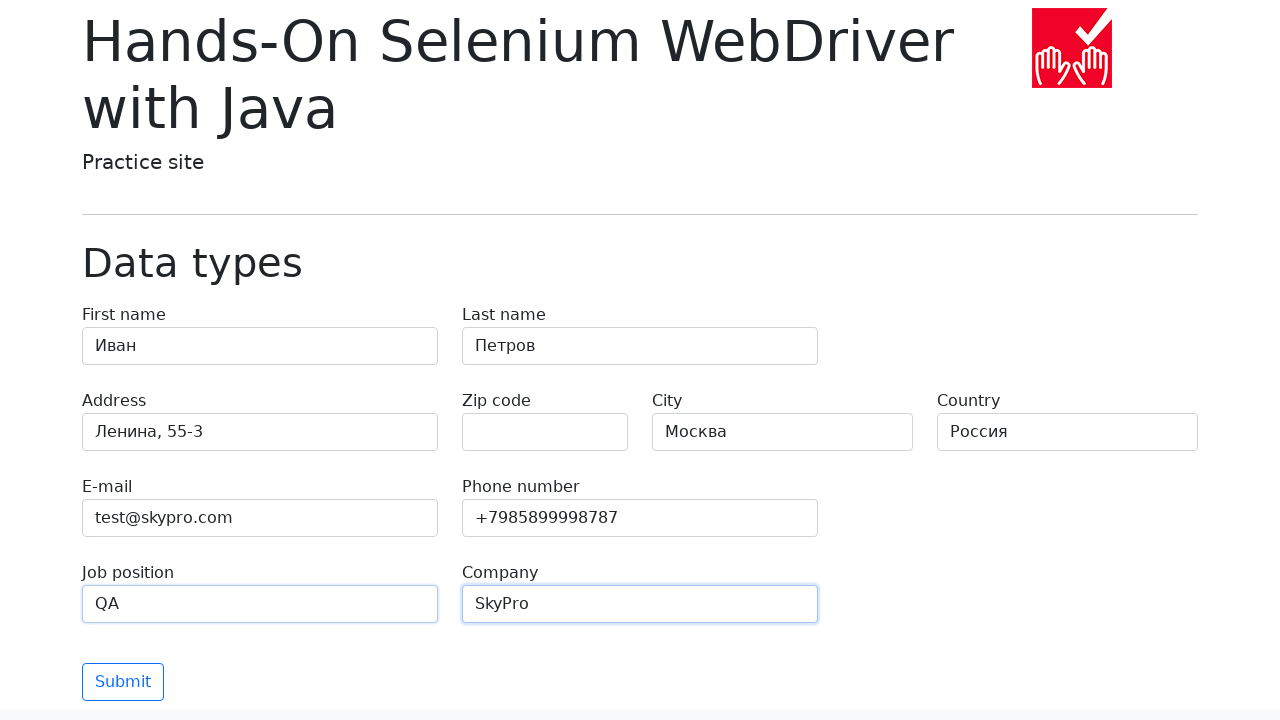

Clicked Submit button to validate form at (123, 682) on xpath=//button[text()='Submit']
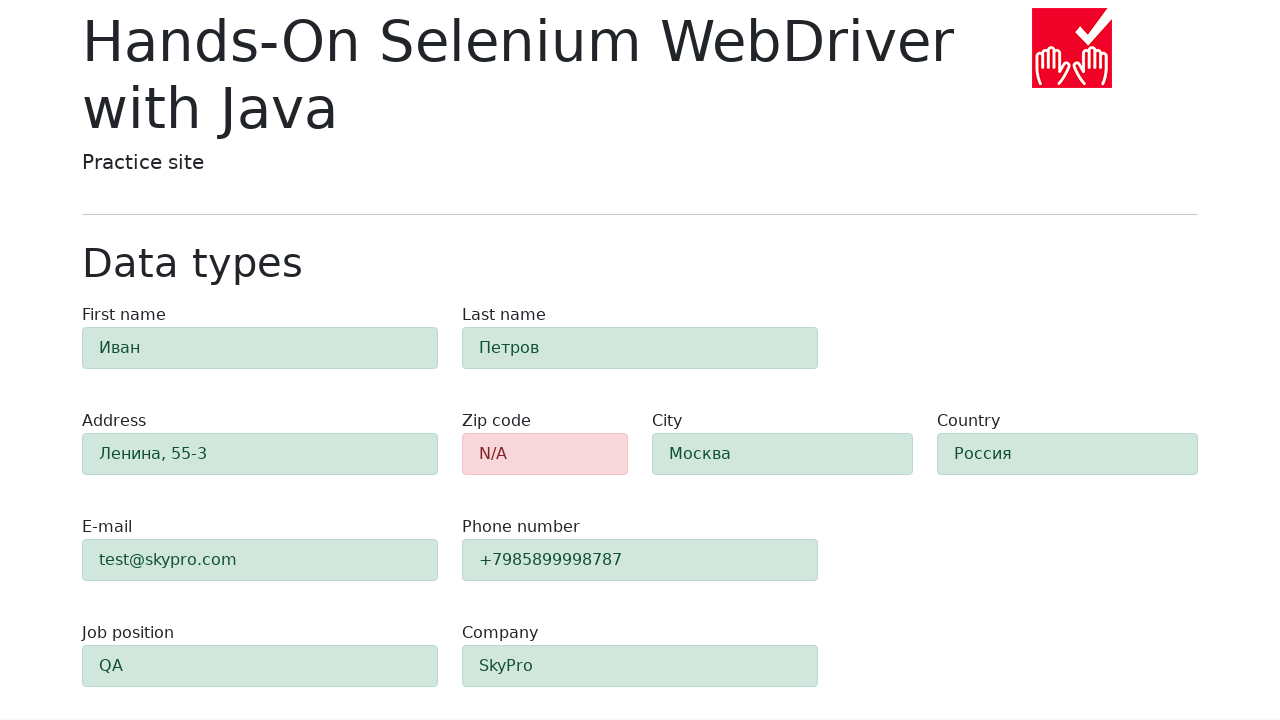

Form validation completed and zip code field highlighted in red
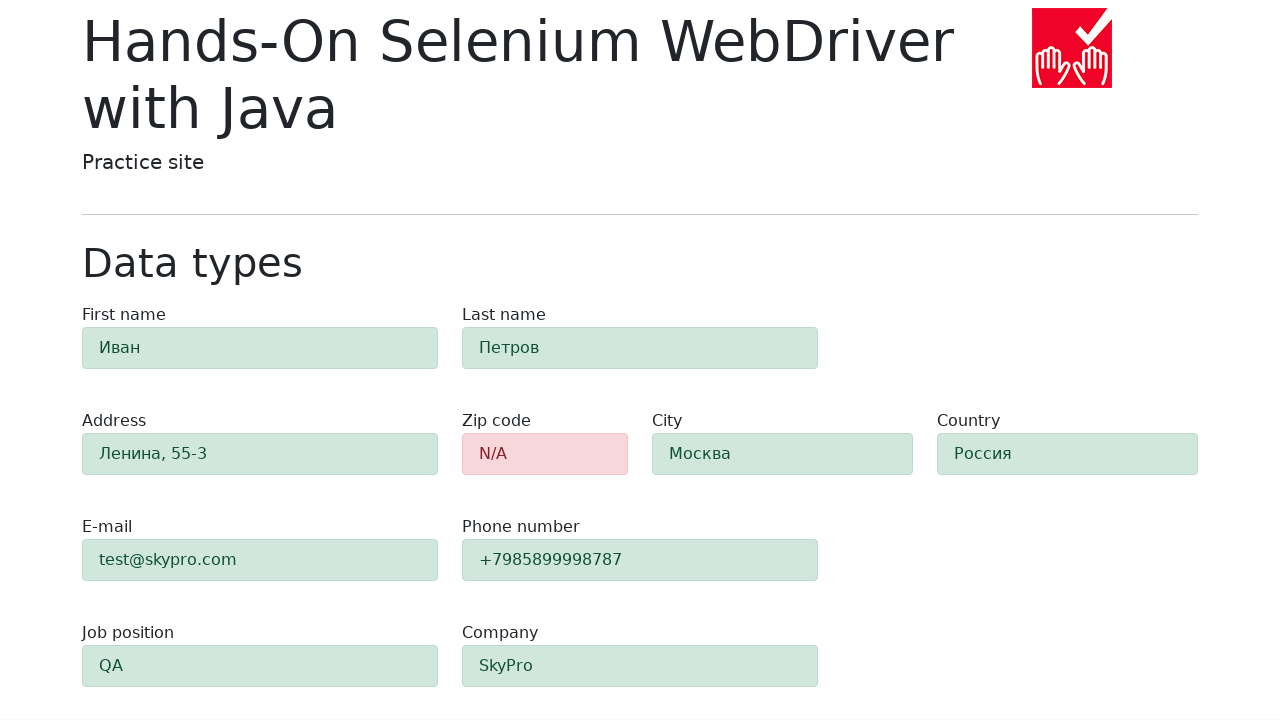

Verified zip code field has danger (red) class
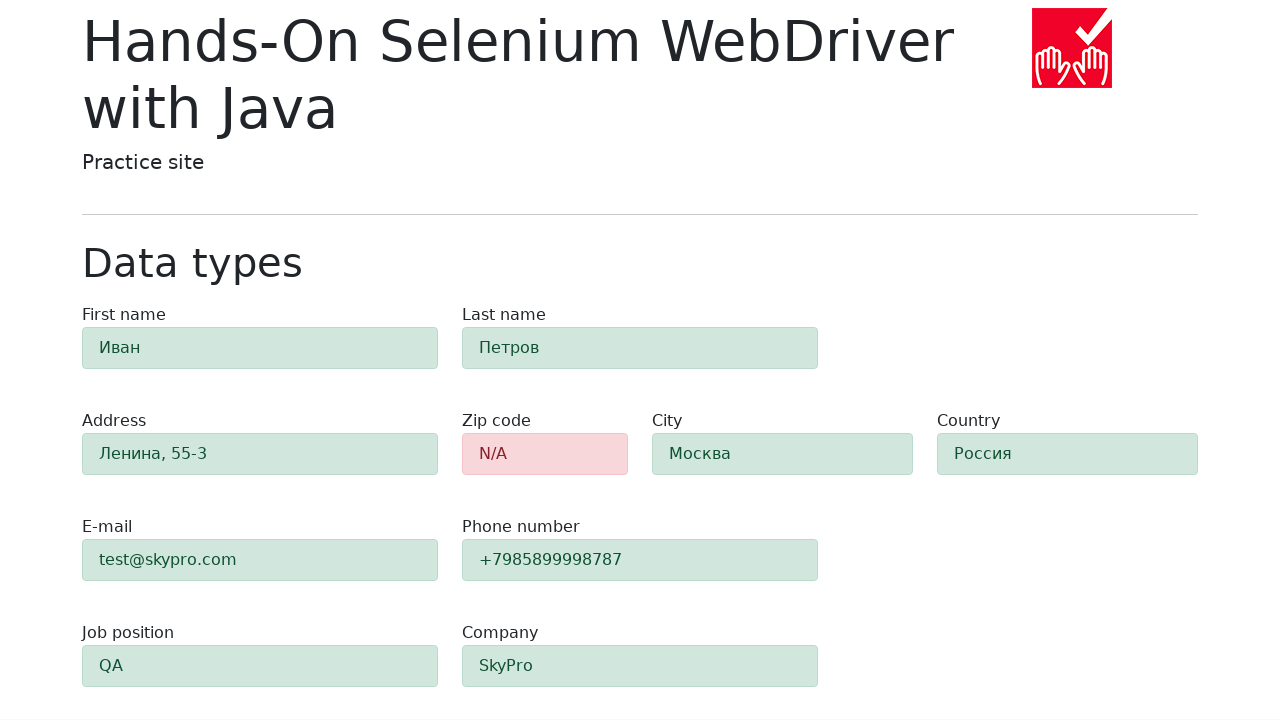

Verified first name field has success (green) class
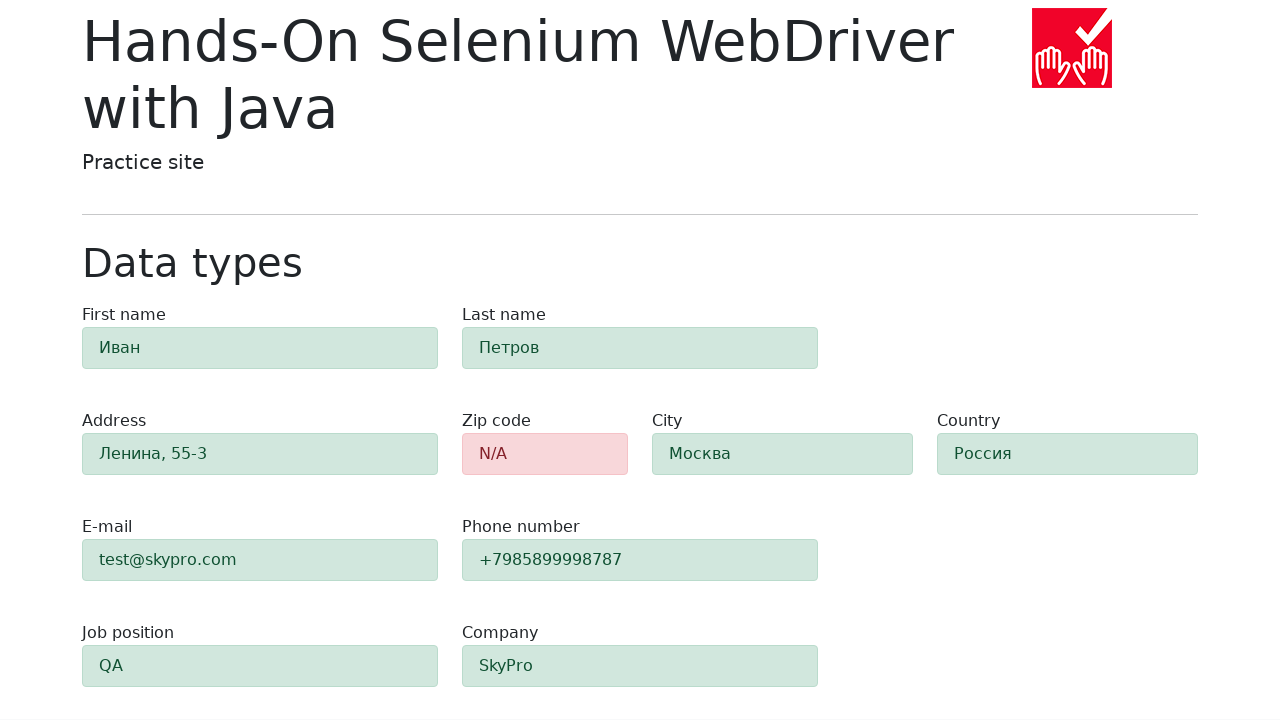

Verified last name field has success (green) class
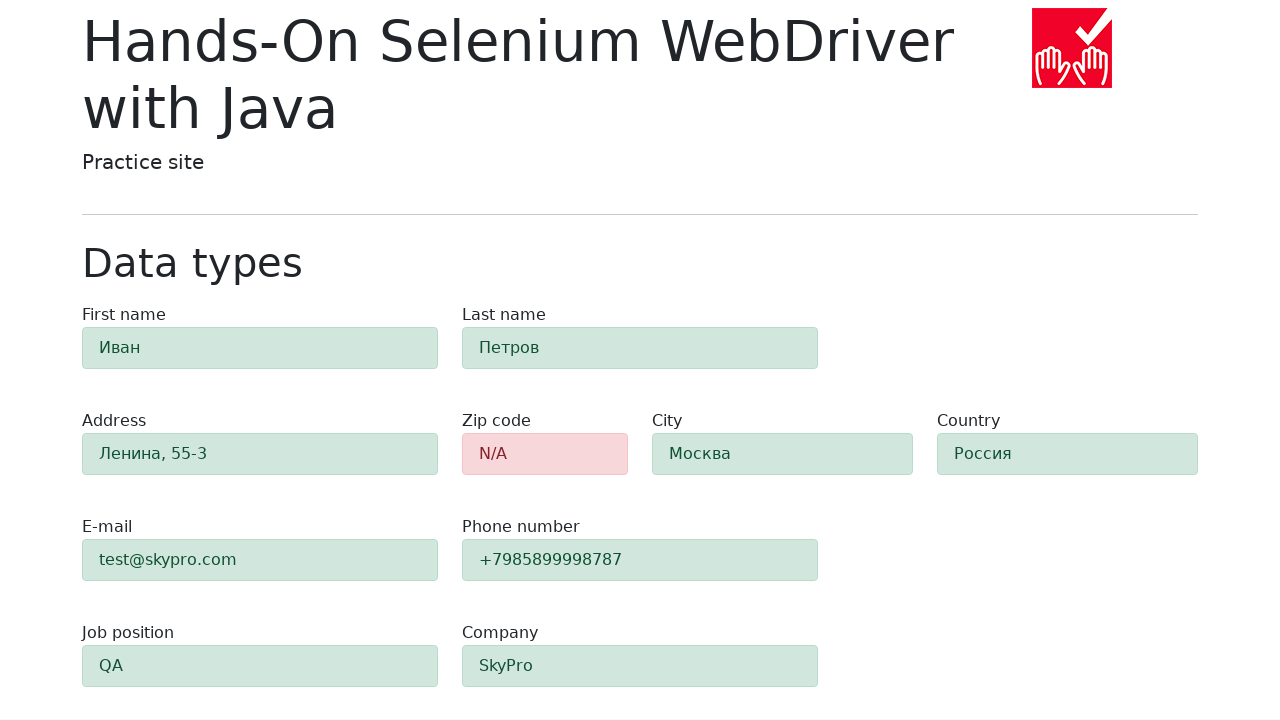

Verified address field has success (green) class
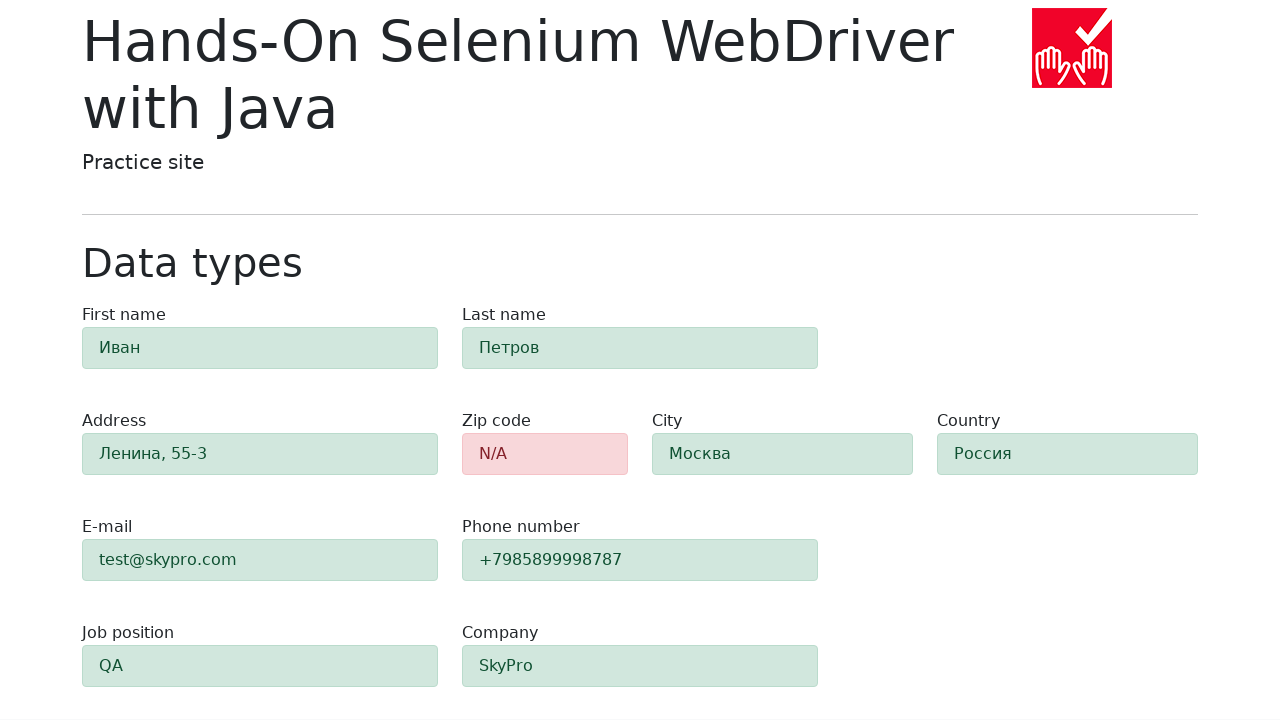

Verified email field has success (green) class
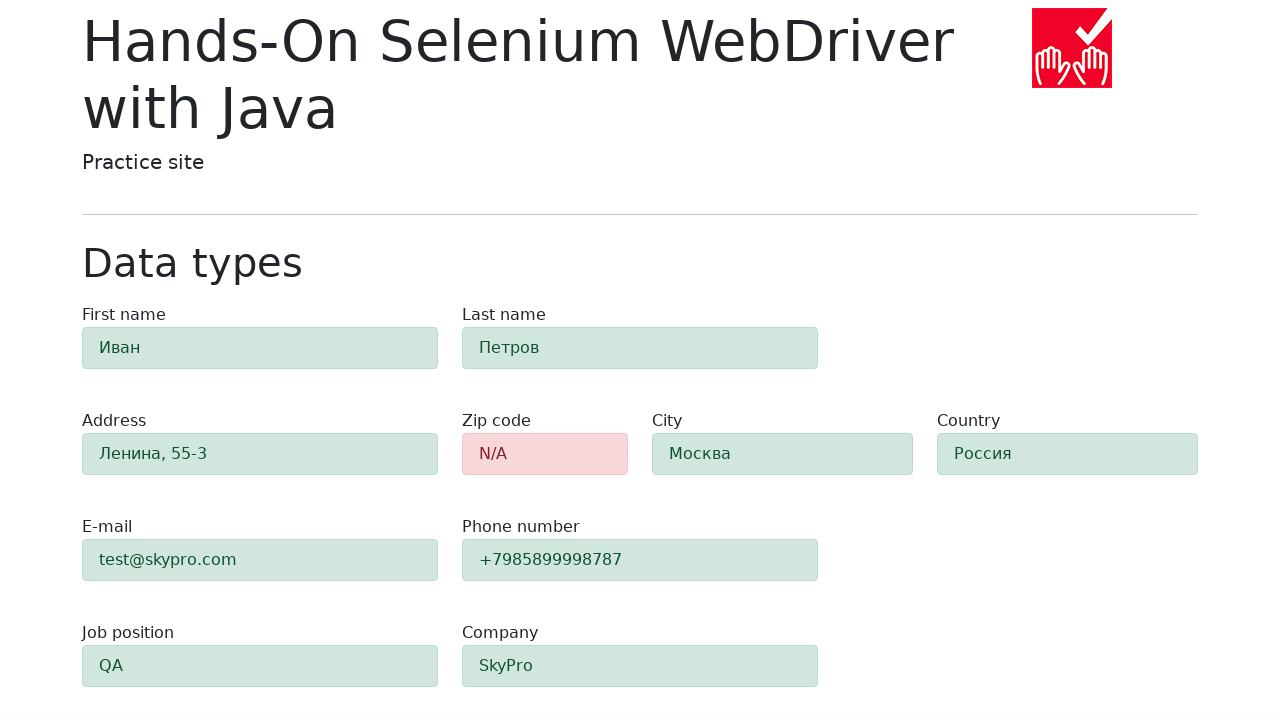

Verified phone field has success (green) class
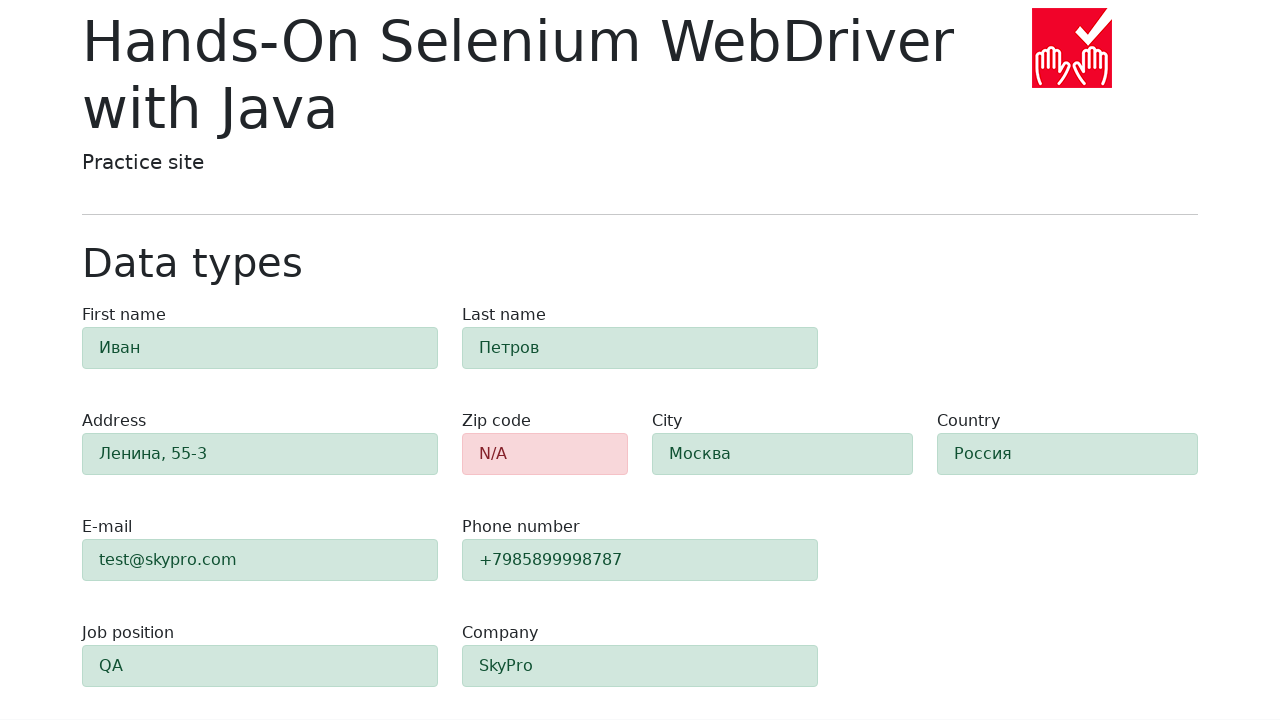

Verified city field has success (green) class
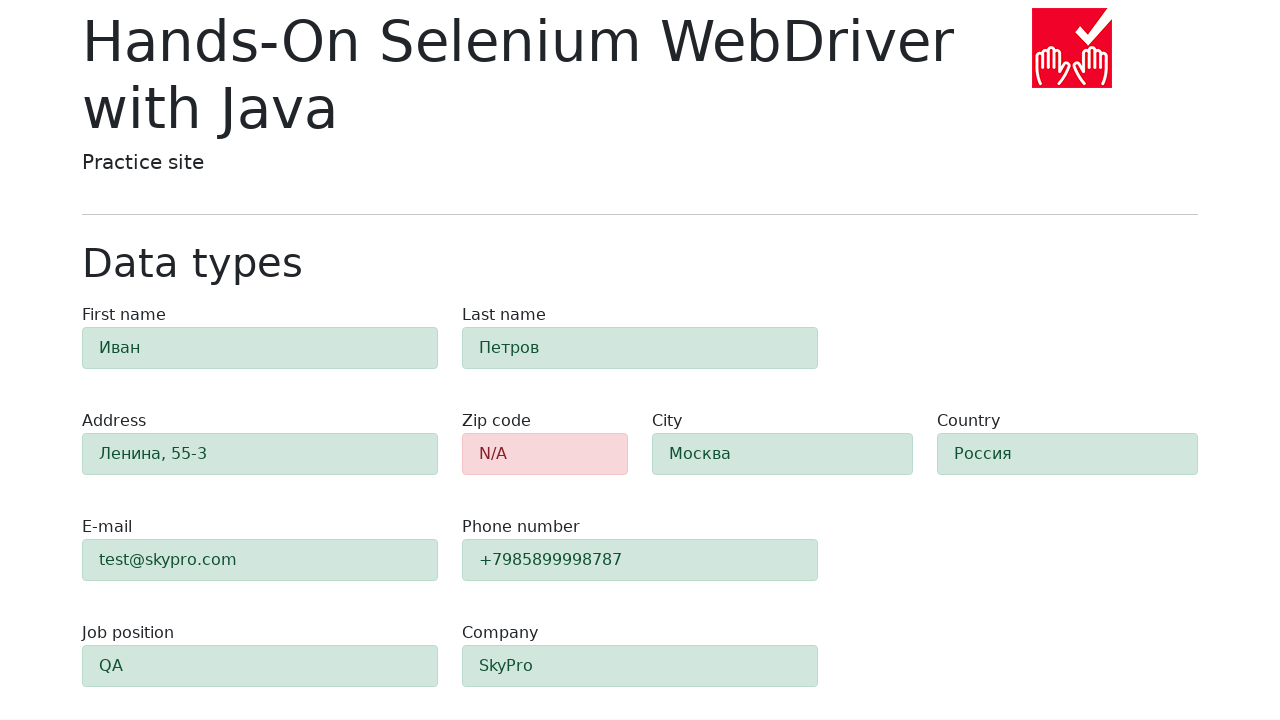

Verified country field has success (green) class
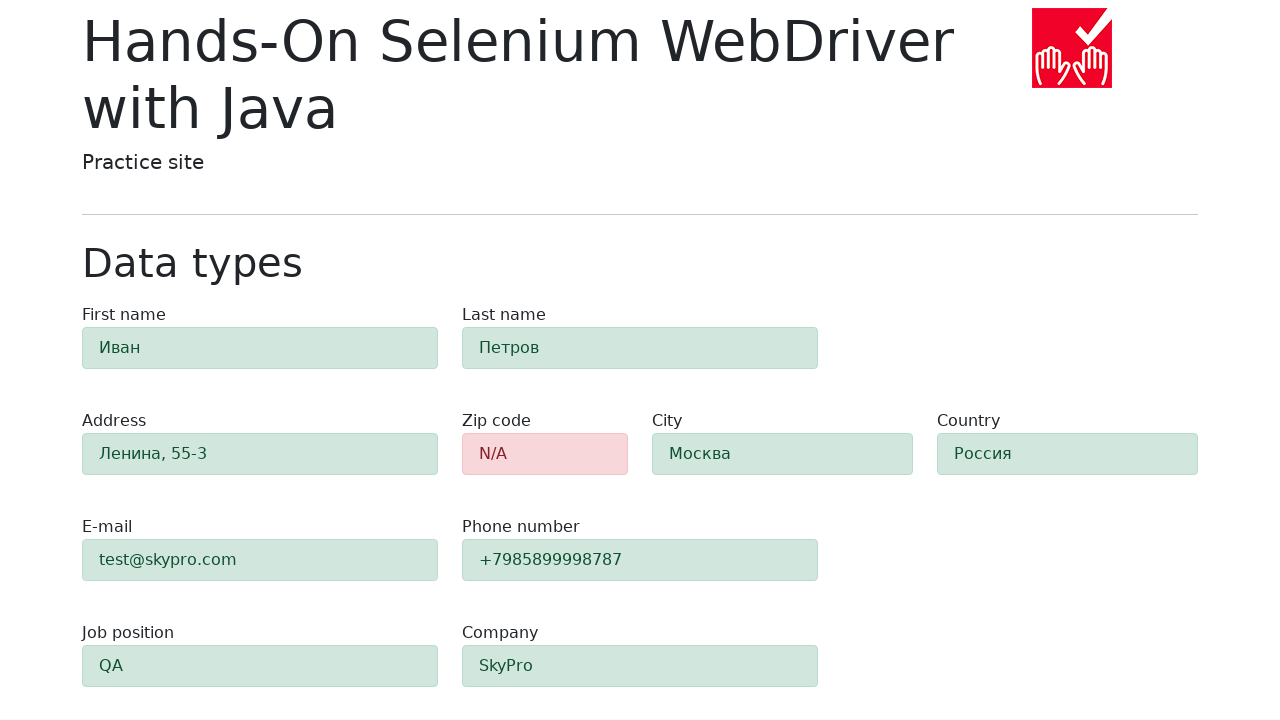

Verified job position field has success (green) class
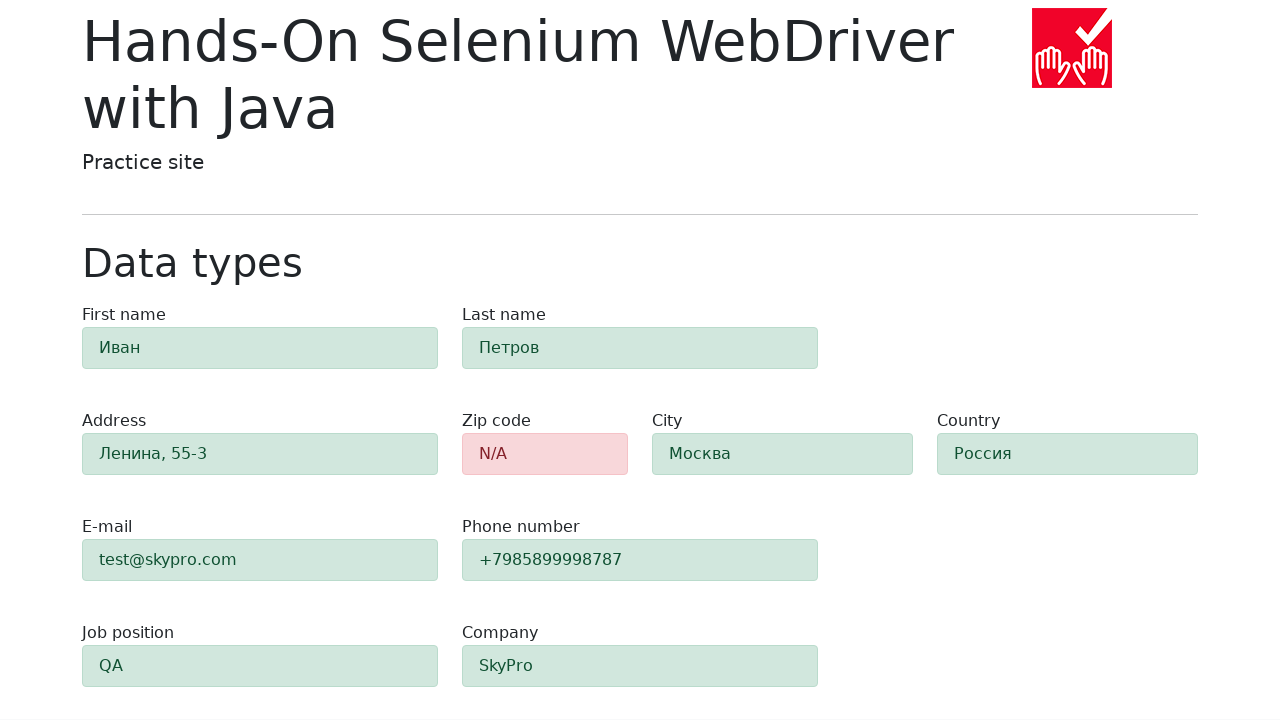

Verified company field has success (green) class
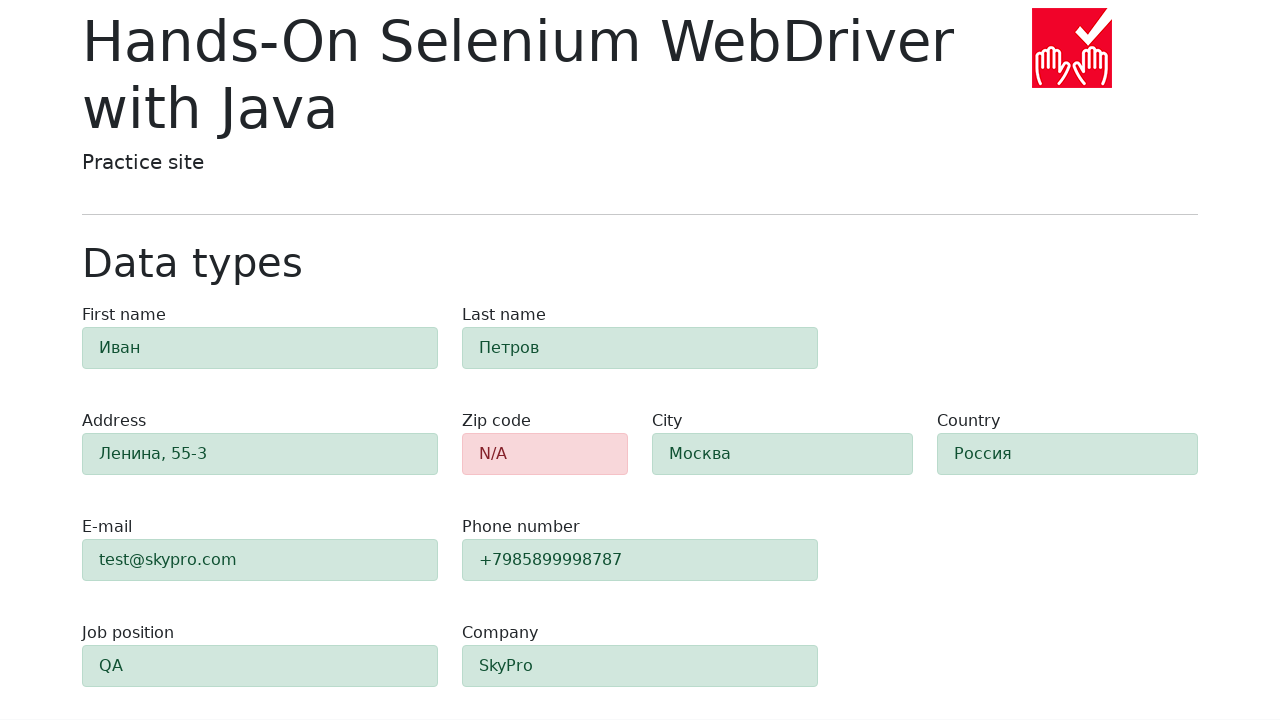

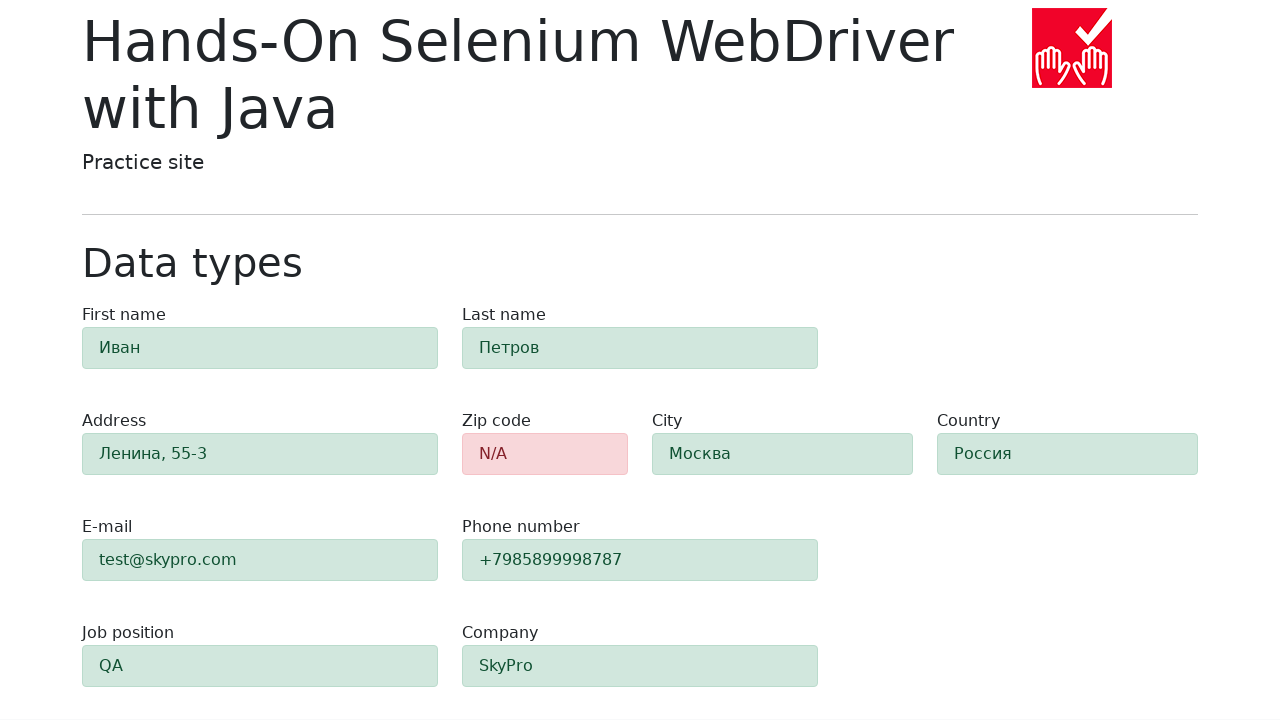